Tests browser back button functionality with different filter views.

Starting URL: https://demo.playwright.dev/todomvc

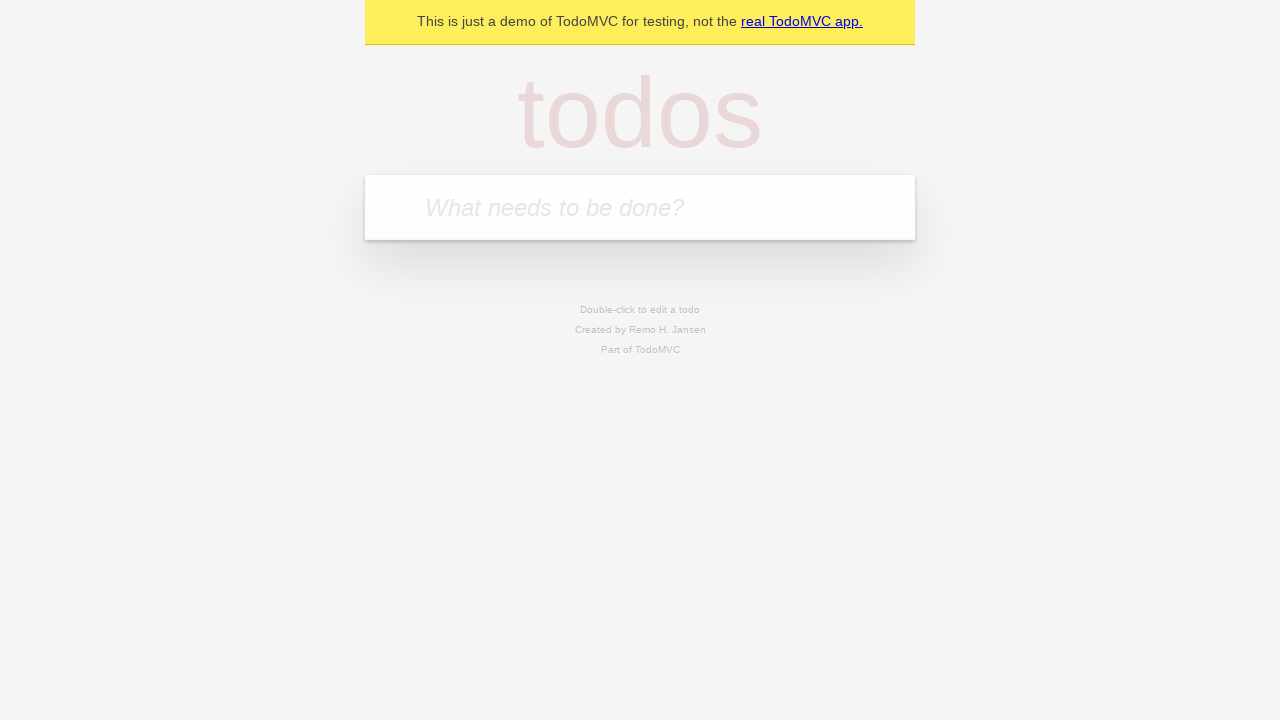

Filled todo input with 'buy some cheese' on internal:attr=[placeholder="What needs to be done?"i]
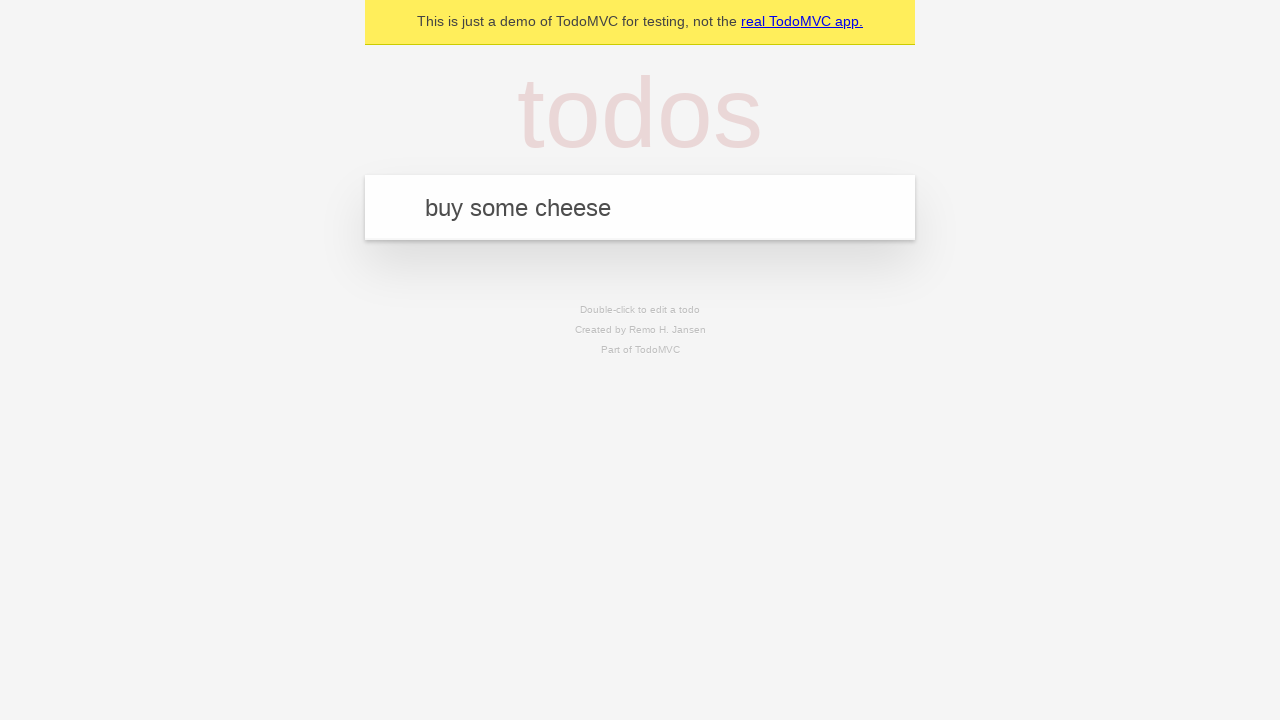

Pressed Enter to add first todo item on internal:attr=[placeholder="What needs to be done?"i]
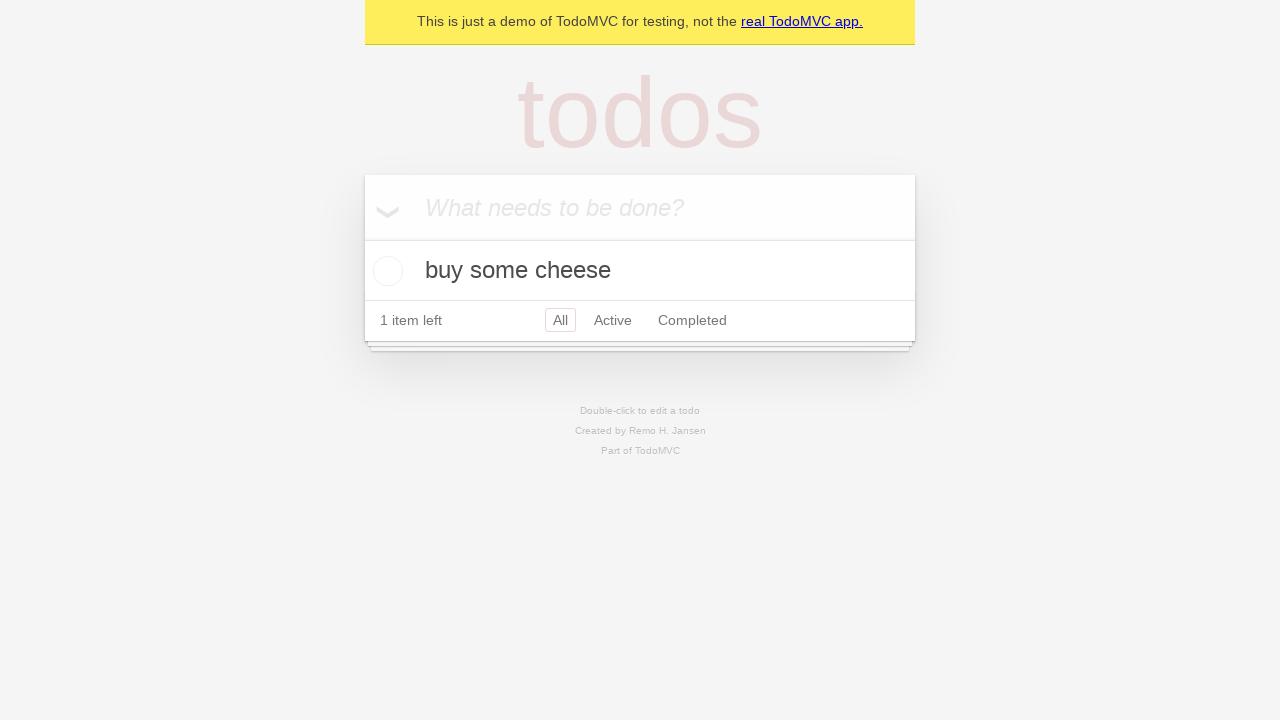

Filled todo input with 'feed the cat' on internal:attr=[placeholder="What needs to be done?"i]
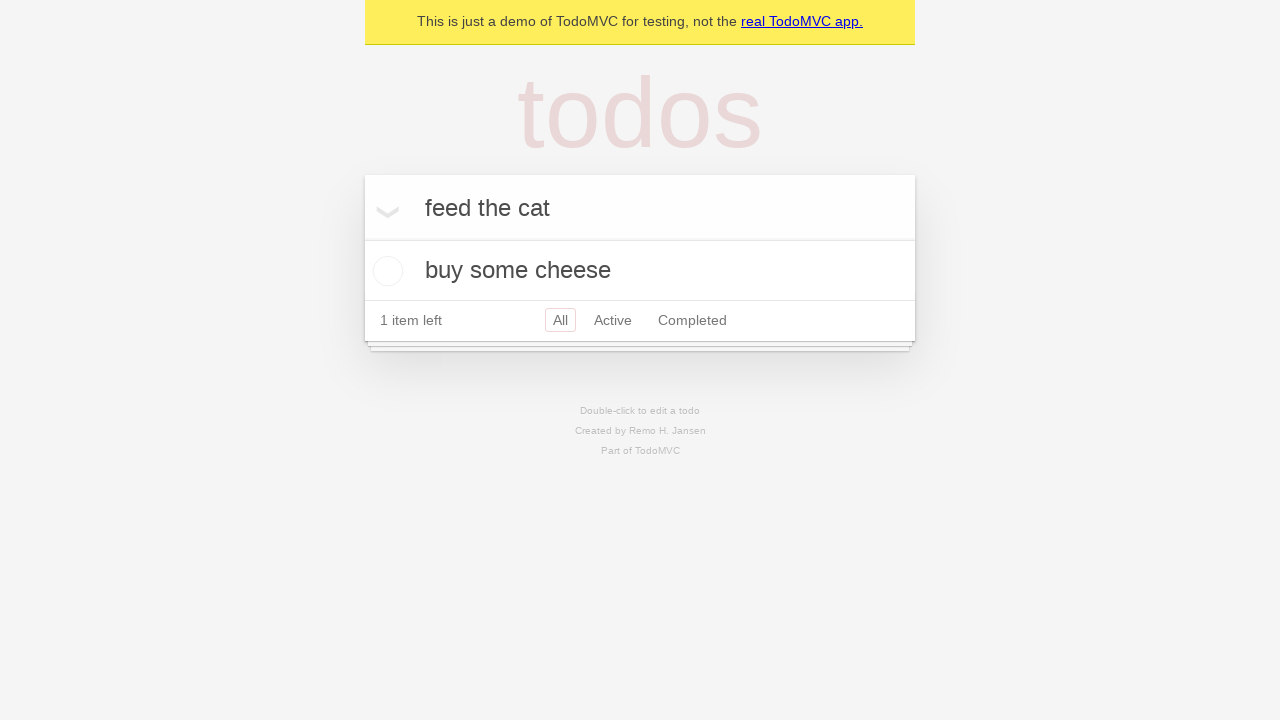

Pressed Enter to add second todo item on internal:attr=[placeholder="What needs to be done?"i]
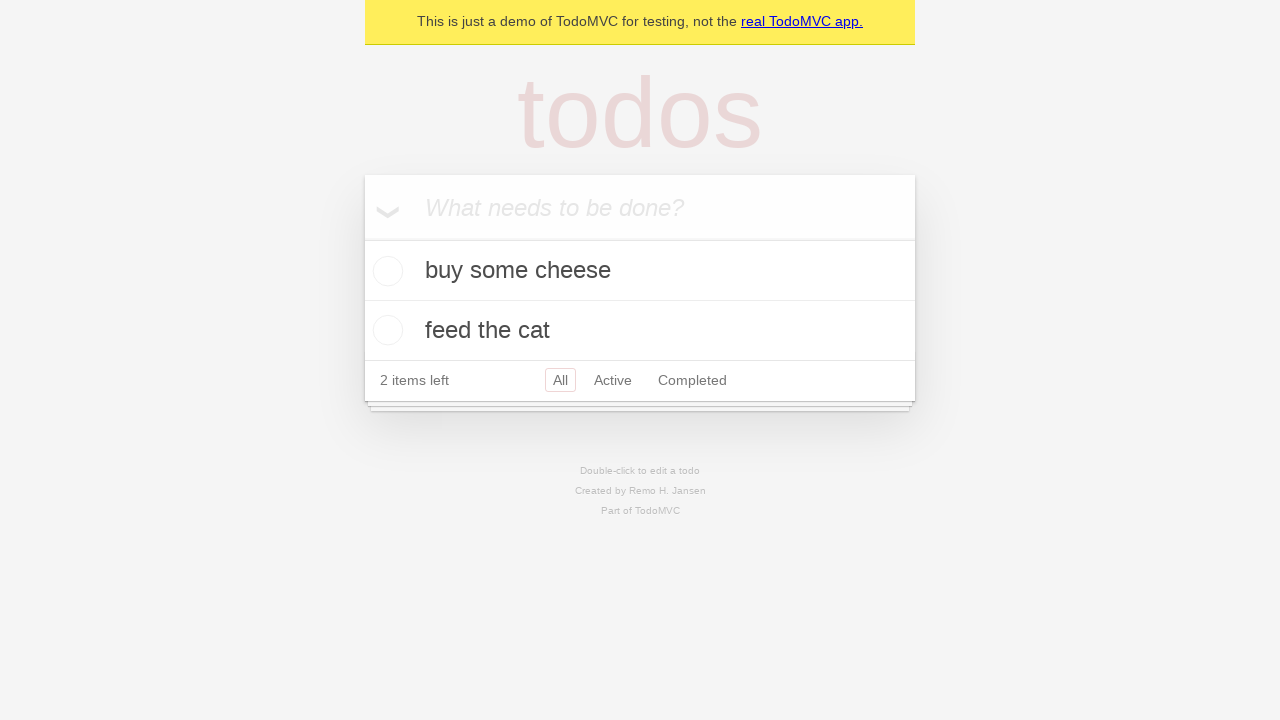

Filled todo input with 'book a doctors appointment' on internal:attr=[placeholder="What needs to be done?"i]
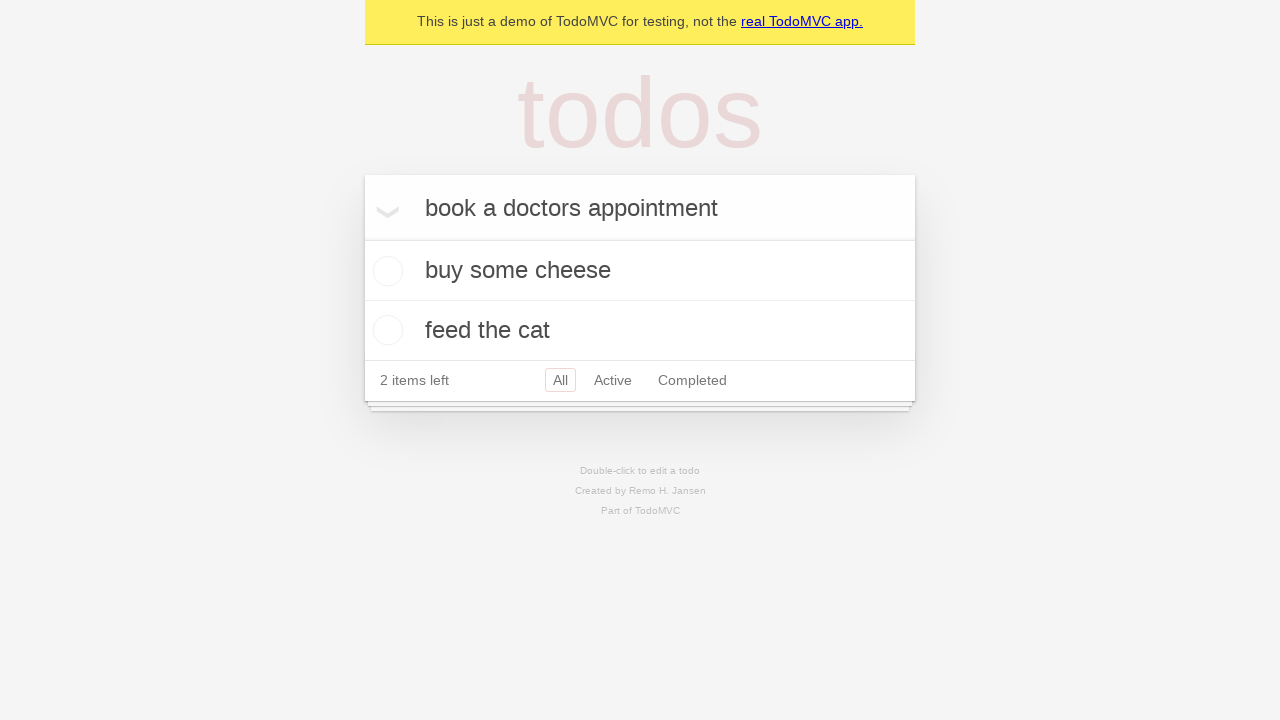

Pressed Enter to add third todo item on internal:attr=[placeholder="What needs to be done?"i]
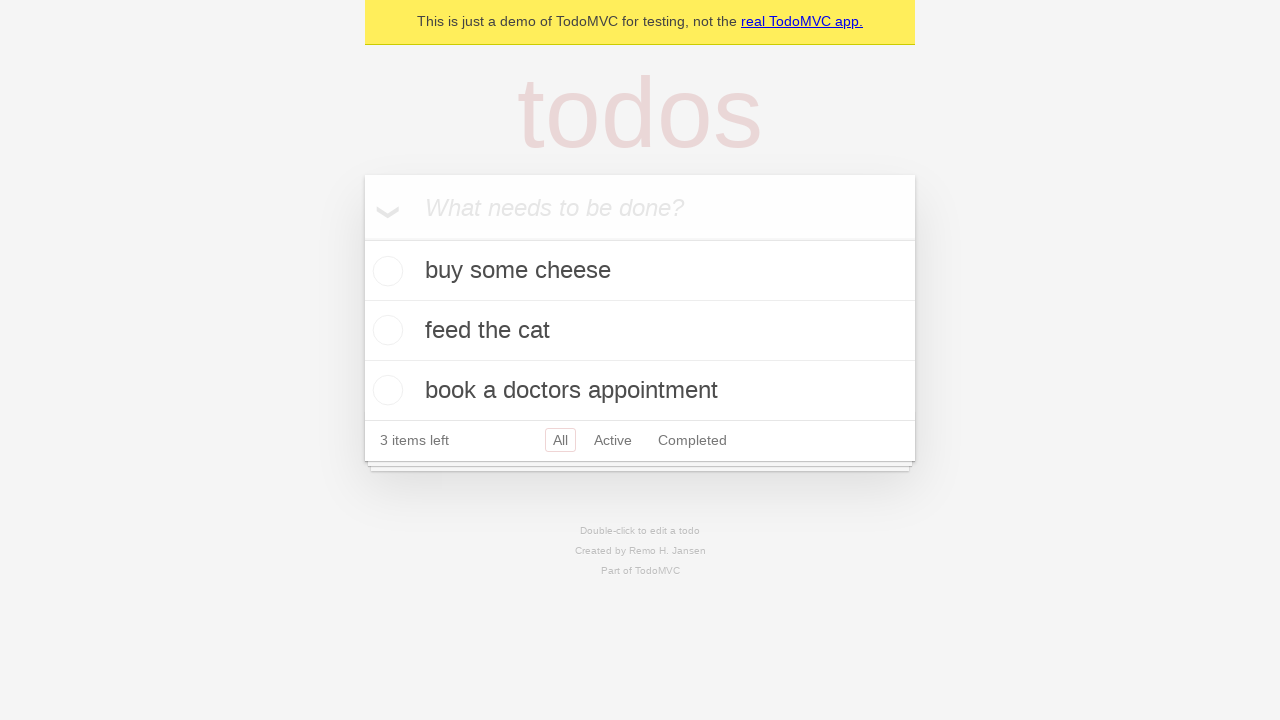

Checked the second todo item (feed the cat) at (385, 330) on internal:testid=[data-testid="todo-item"s] >> nth=1 >> internal:role=checkbox
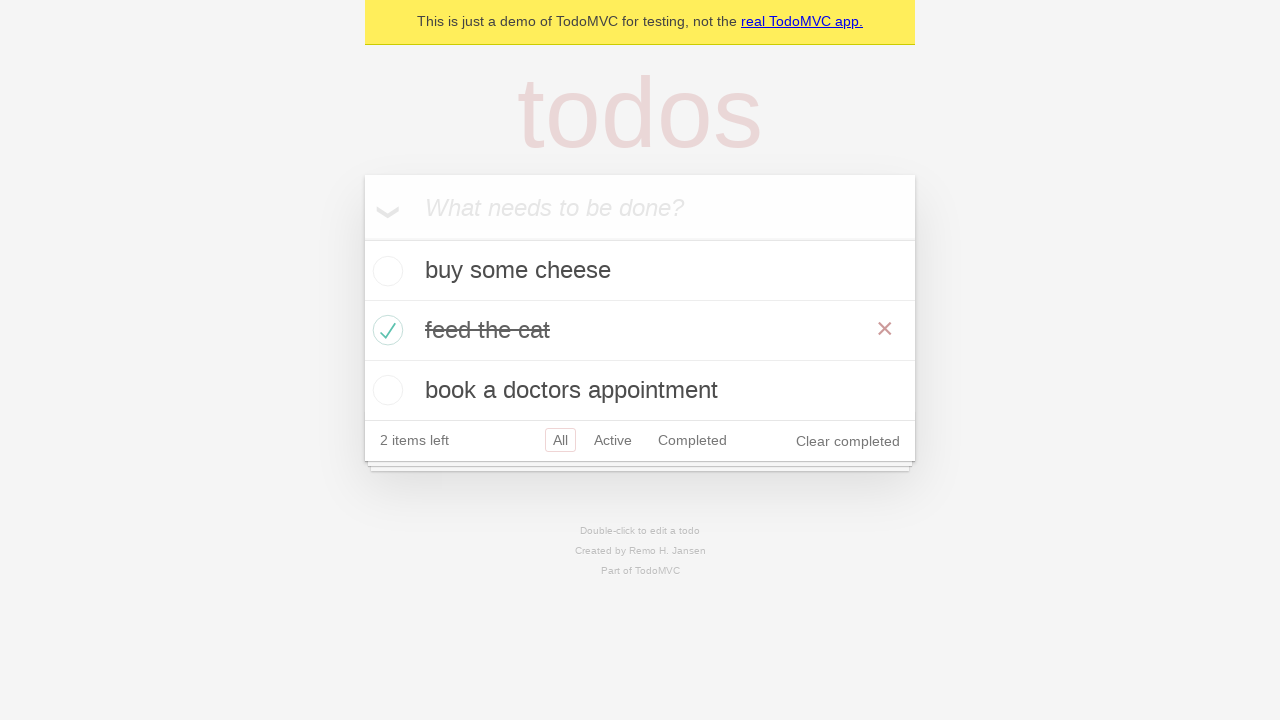

Clicked 'All' filter link at (560, 440) on internal:role=link[name="All"i]
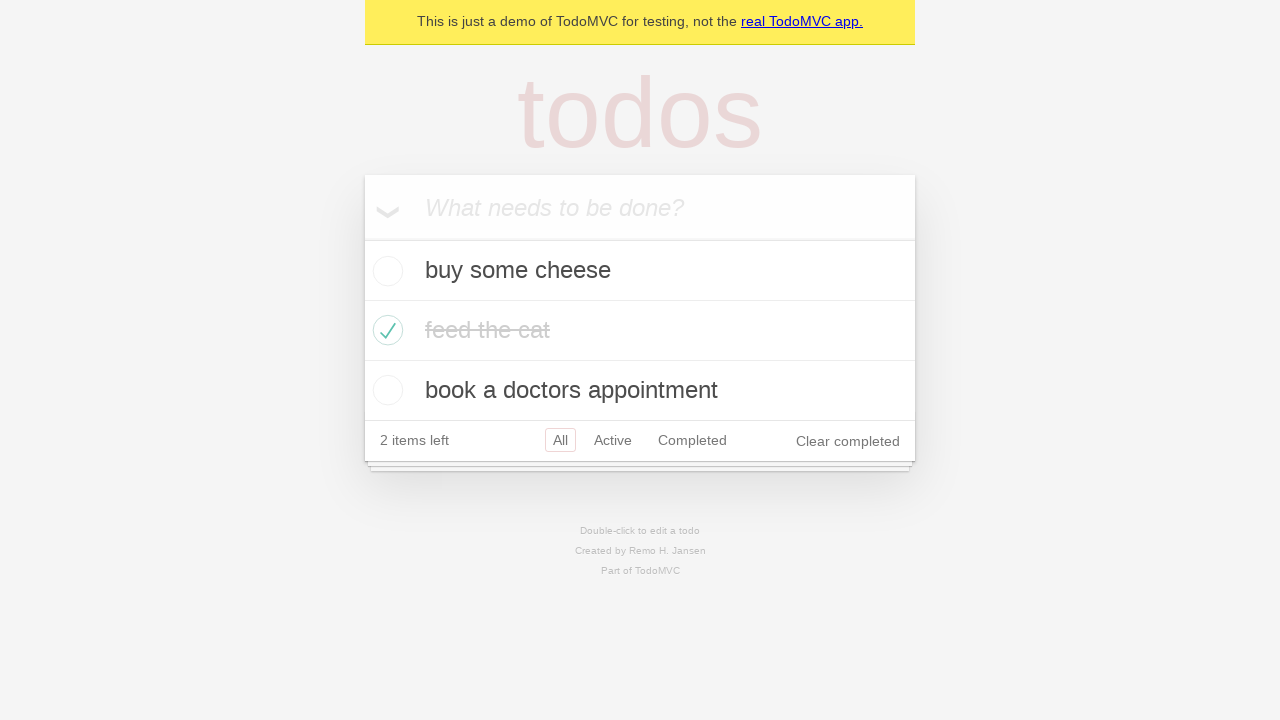

Clicked 'Active' filter link at (613, 440) on internal:role=link[name="Active"i]
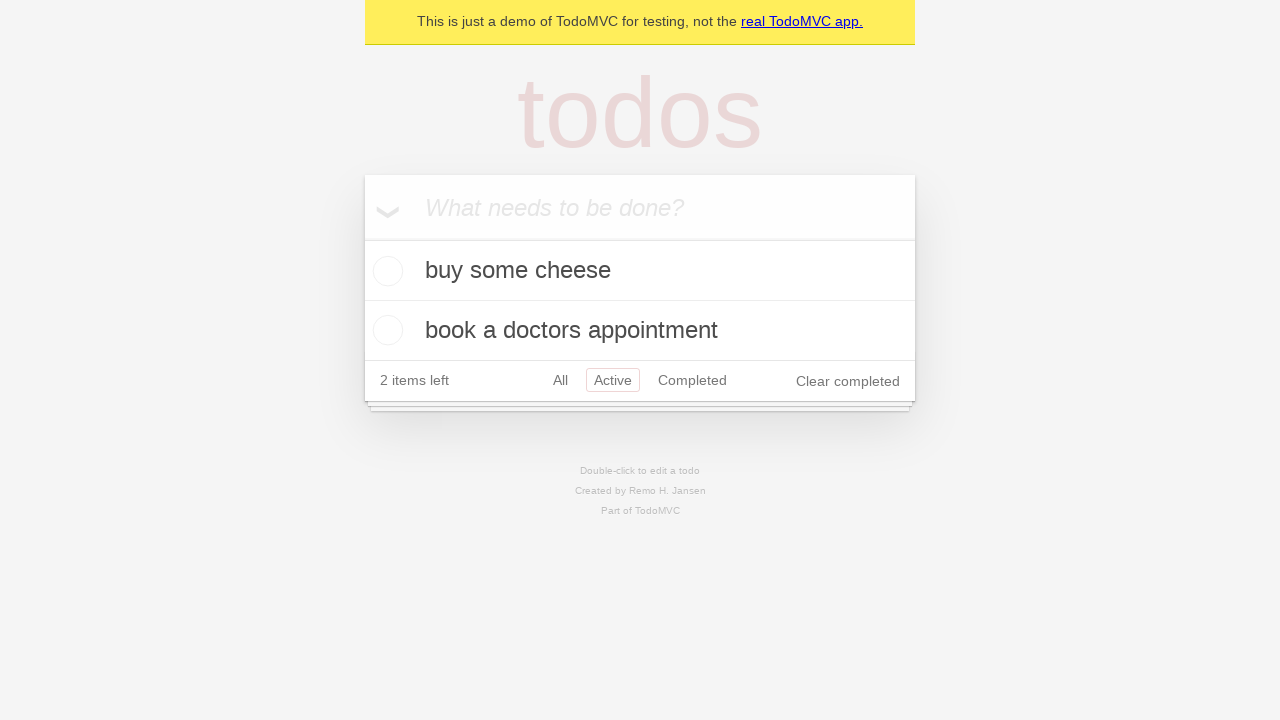

Clicked 'Completed' filter link at (692, 380) on internal:role=link[name="Completed"i]
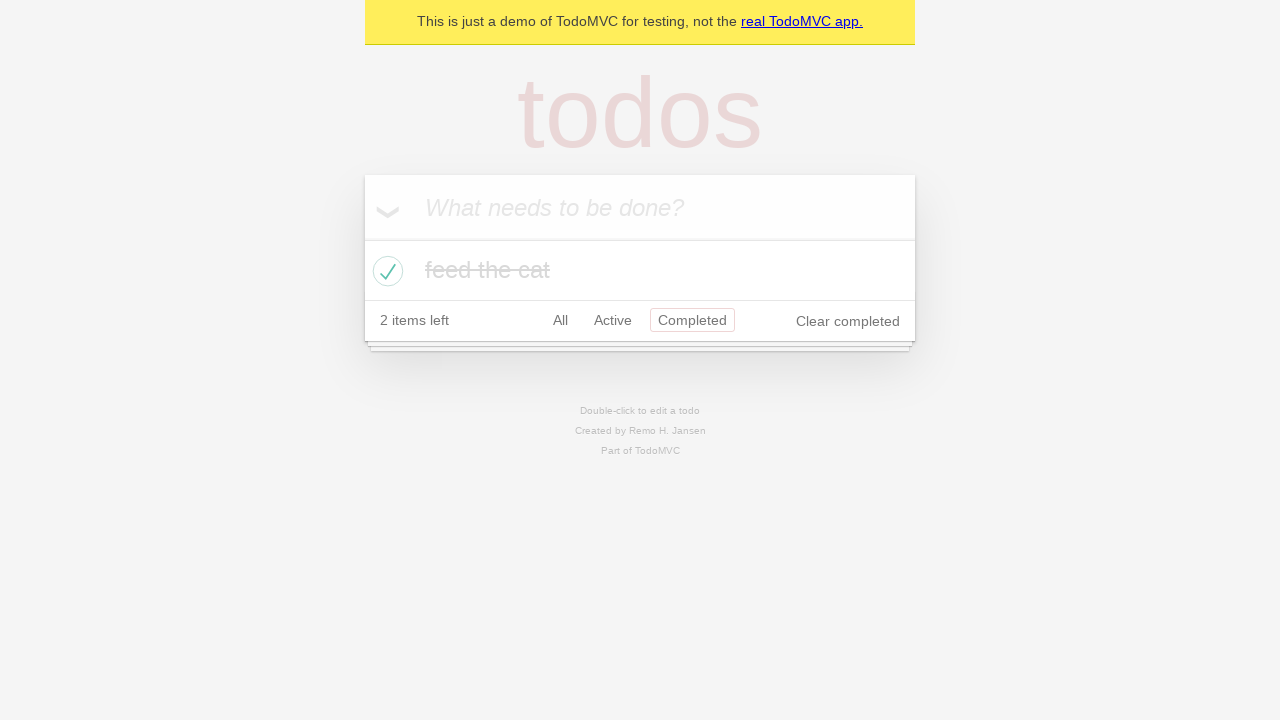

Clicked browser back button - returned to 'Active' filter view
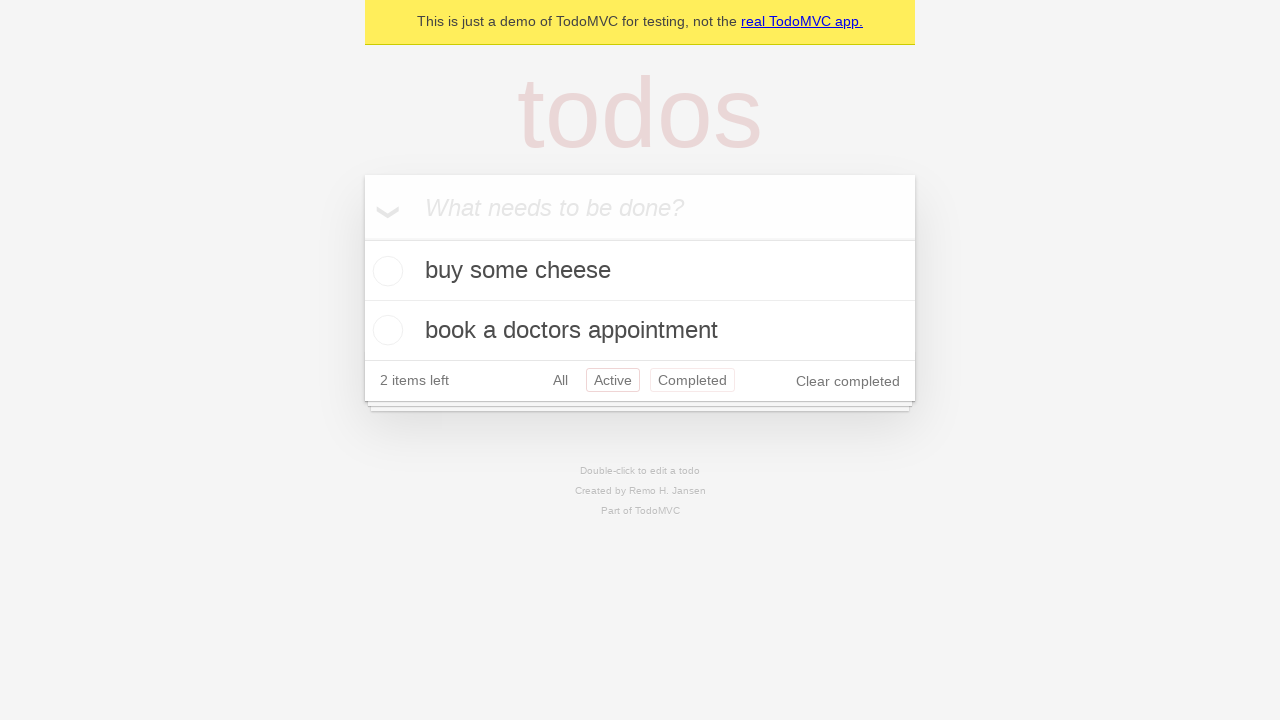

Clicked browser back button - returned to 'All' filter view
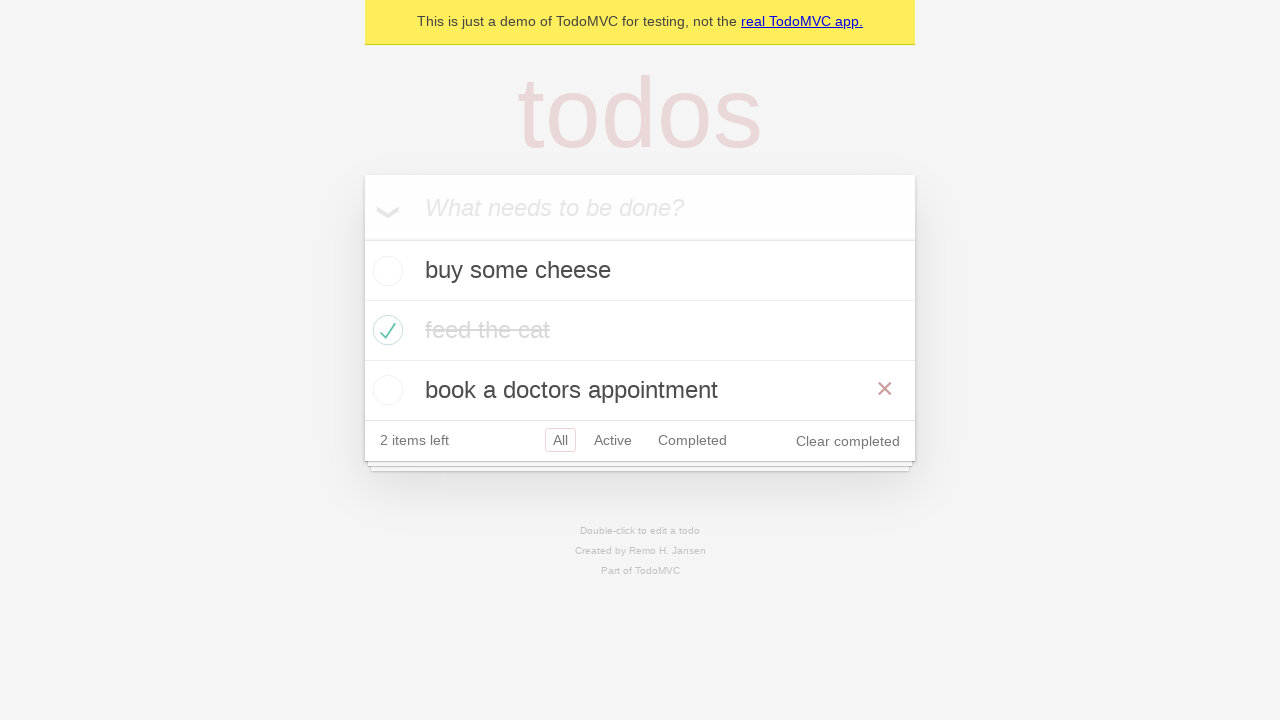

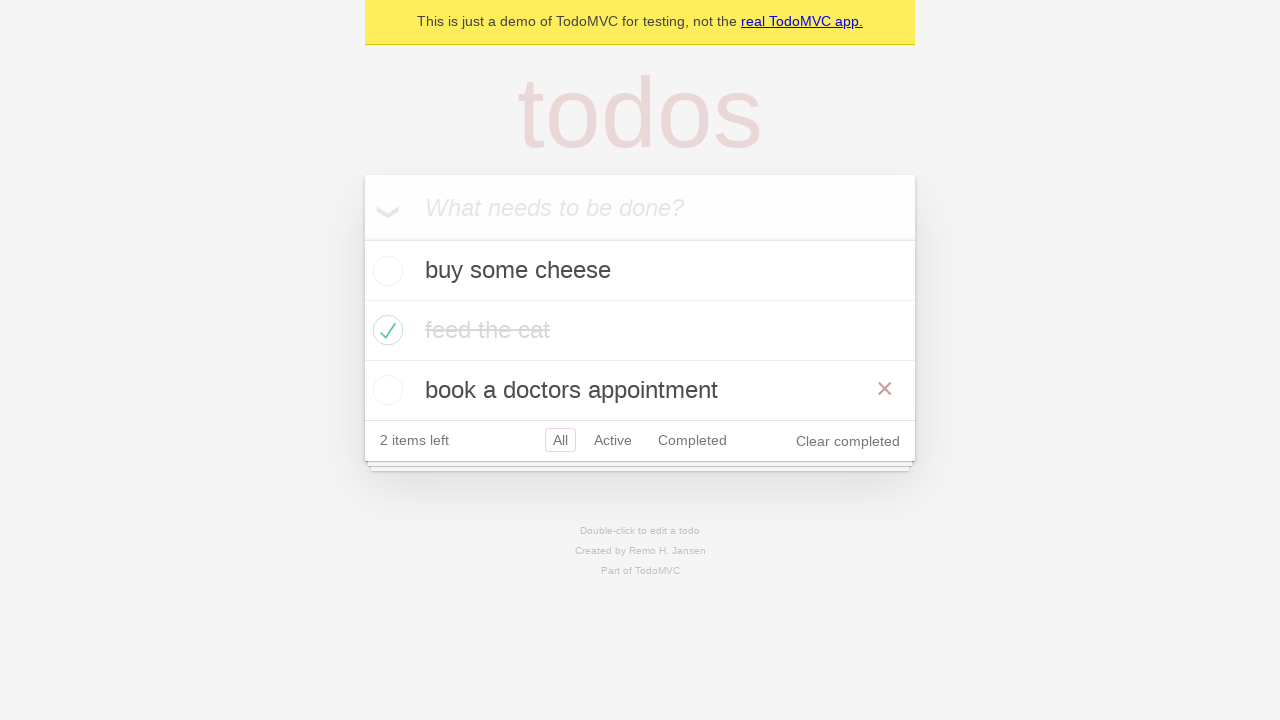